Tests that submitting an empty zip code keeps the user on the same page with the Continue button still visible.

Starting URL: https://www.sharelane.com

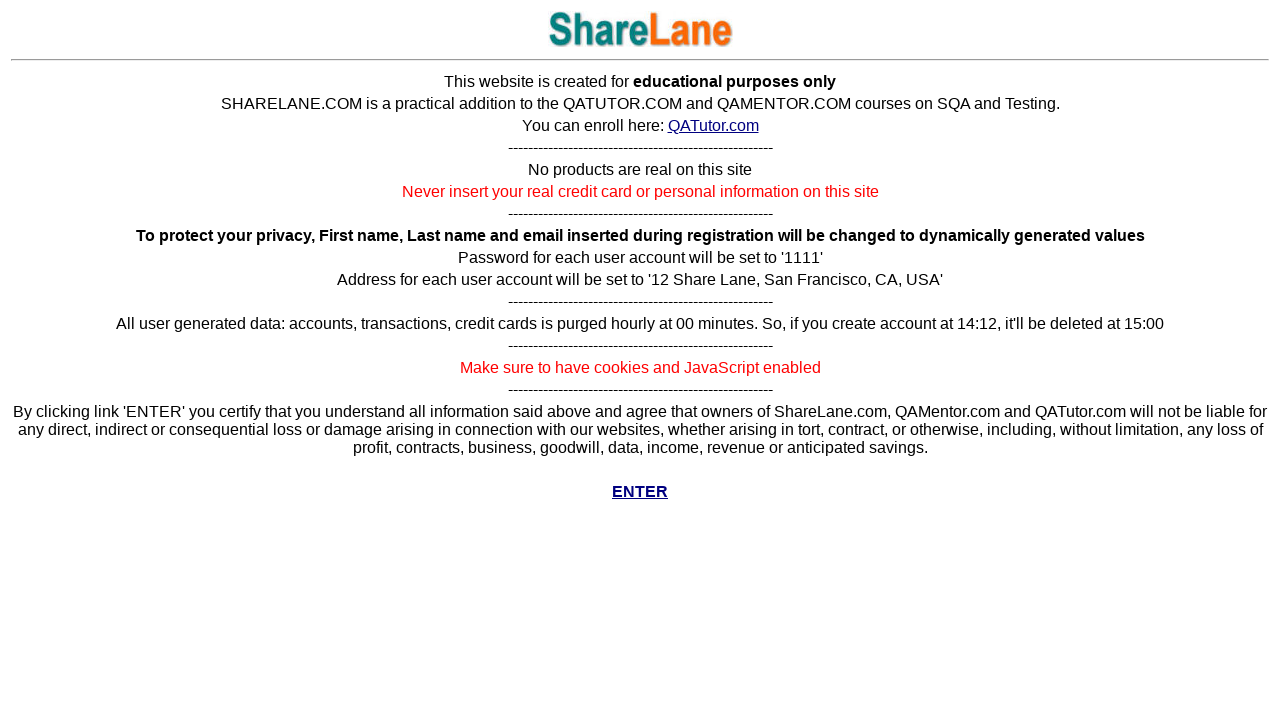

Clicked Enter button to access main page at (640, 492) on a[href*='main.py']
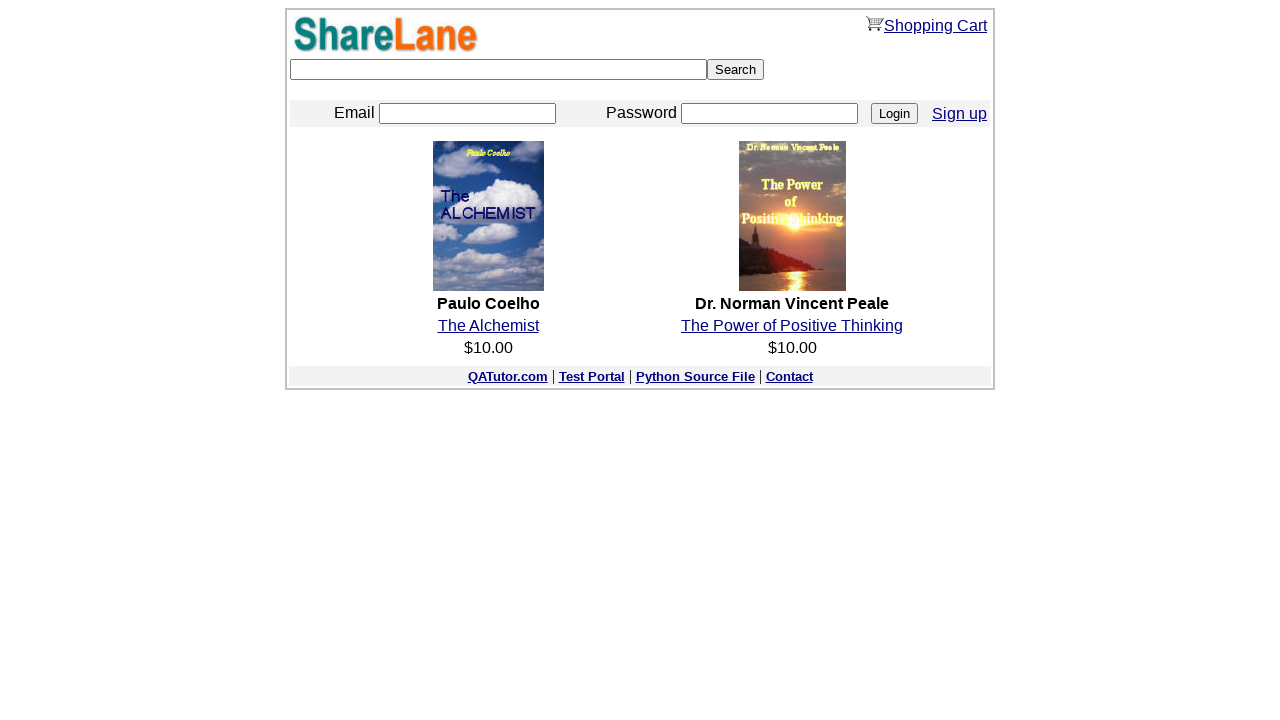

Clicked Sign Up link at (960, 113) on a[href*='register.py']
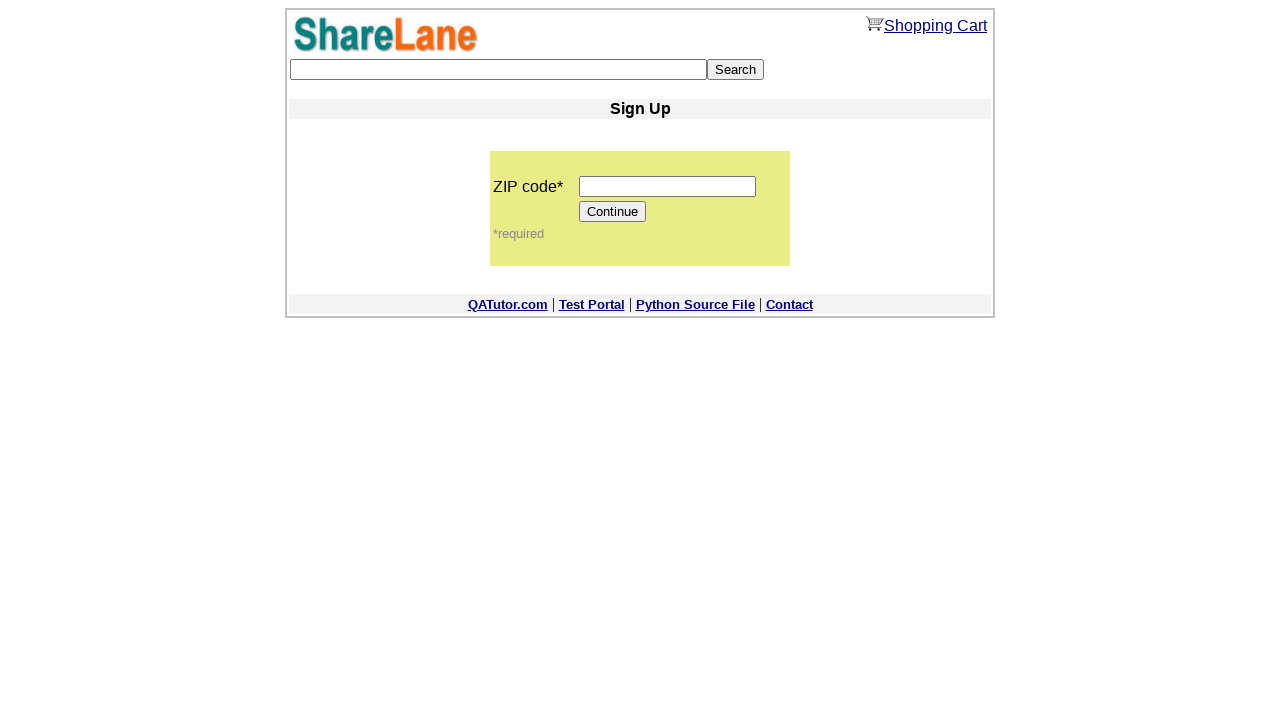

Clicked Continue button without entering zip code at (613, 212) on input[value='Continue']
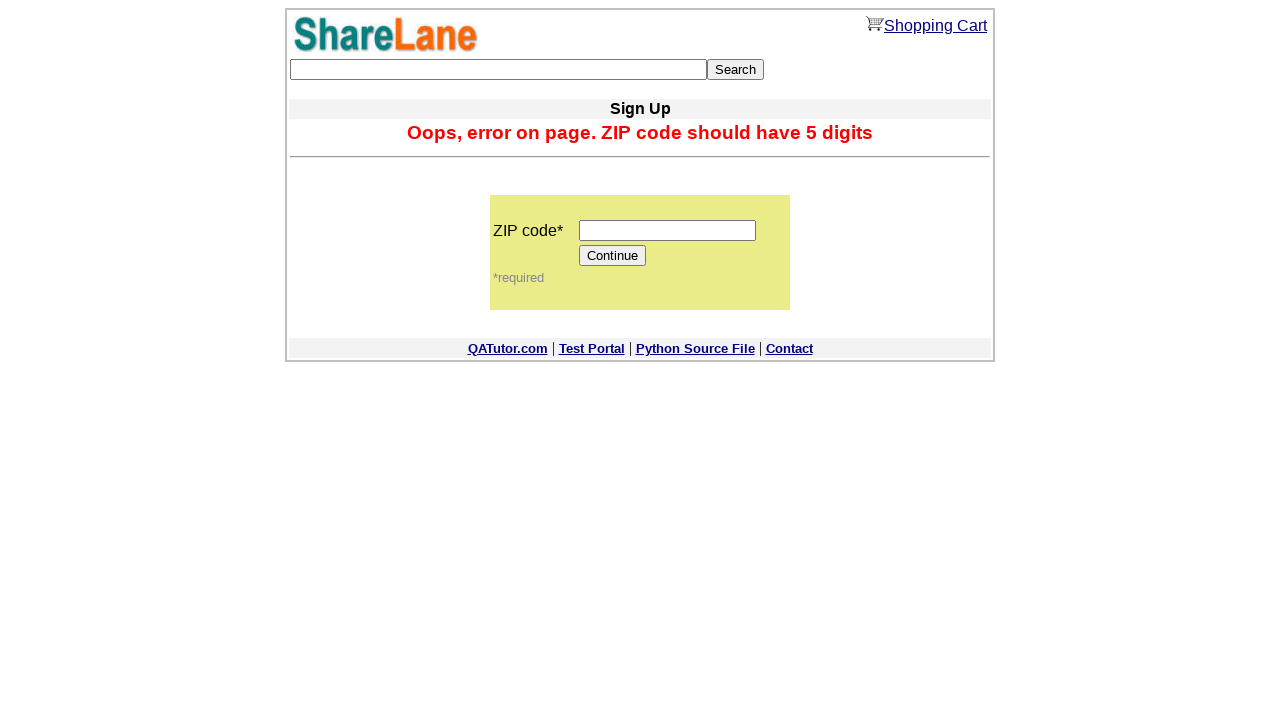

Verified Continue button is still visible - user remained on same page with empty zip code
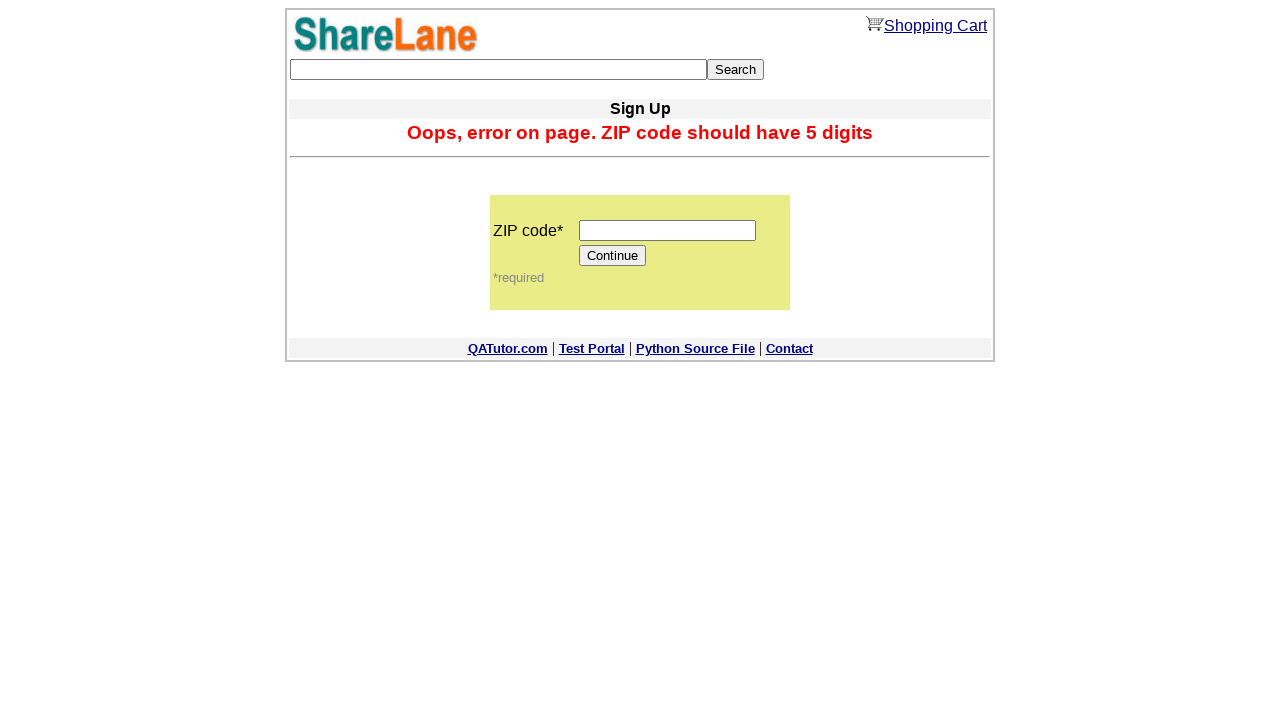

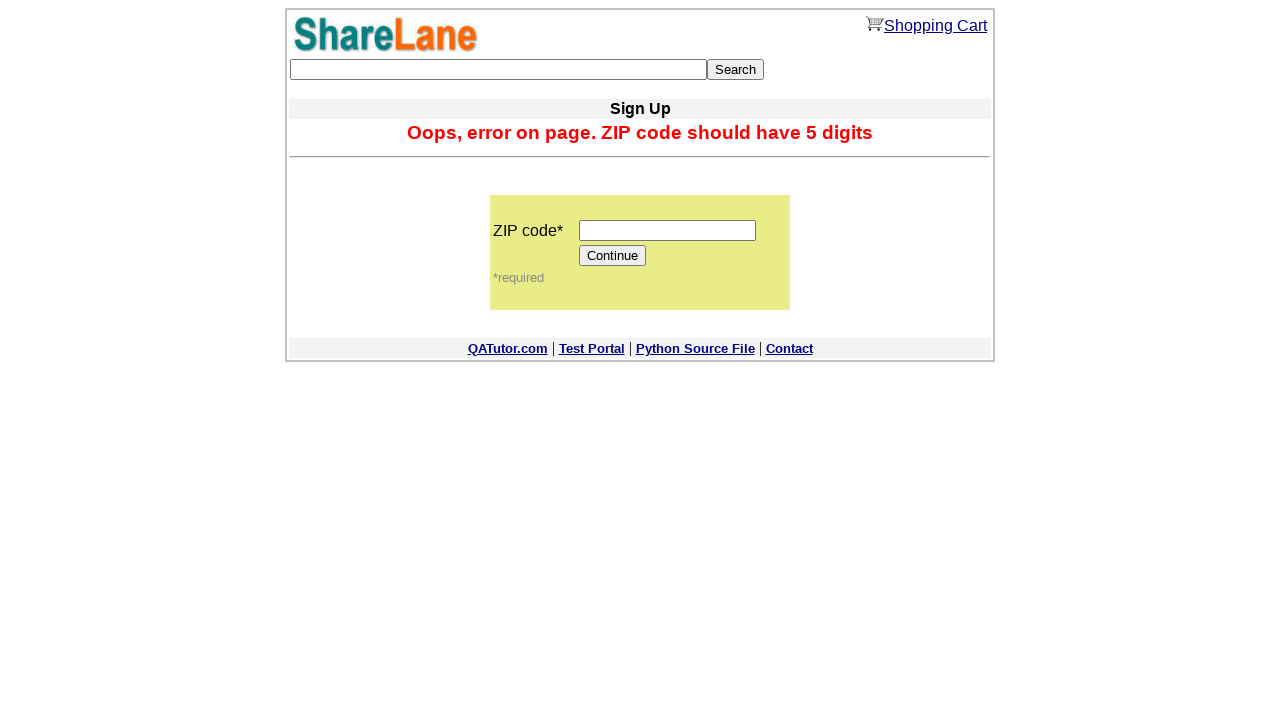